Tests waiting for a hidden element to become visible by clicking Start button and waiting for the result to appear

Starting URL: https://the-internet.herokuapp.com/dynamic_loading/1

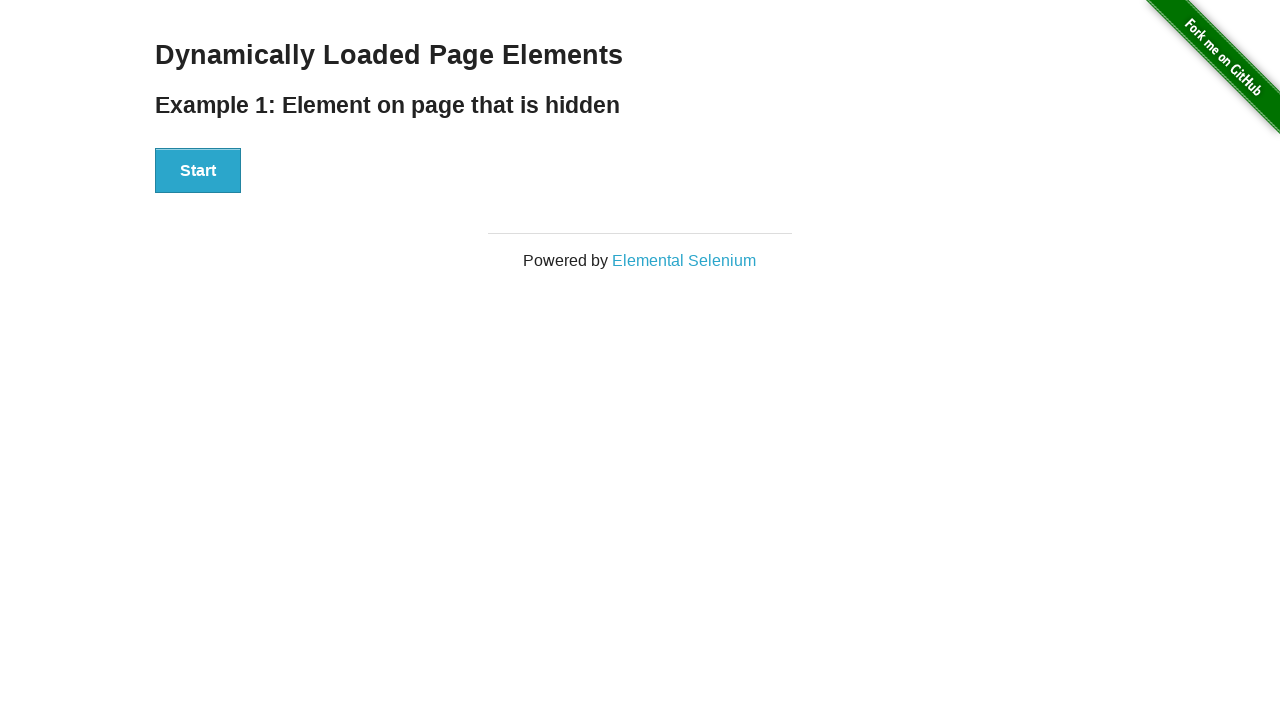

Clicked Start button to begin dynamic loading at (198, 171) on button >> internal:has-text="Start"i
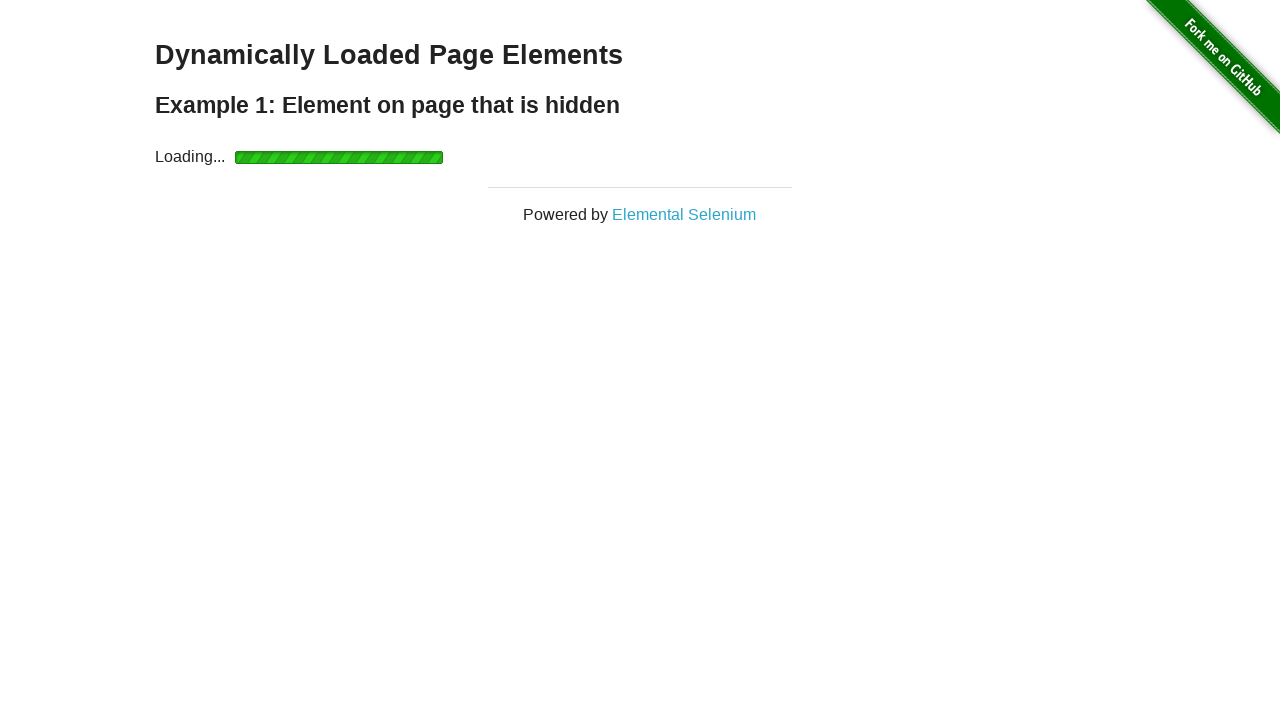

Hidden element became visible - result loaded
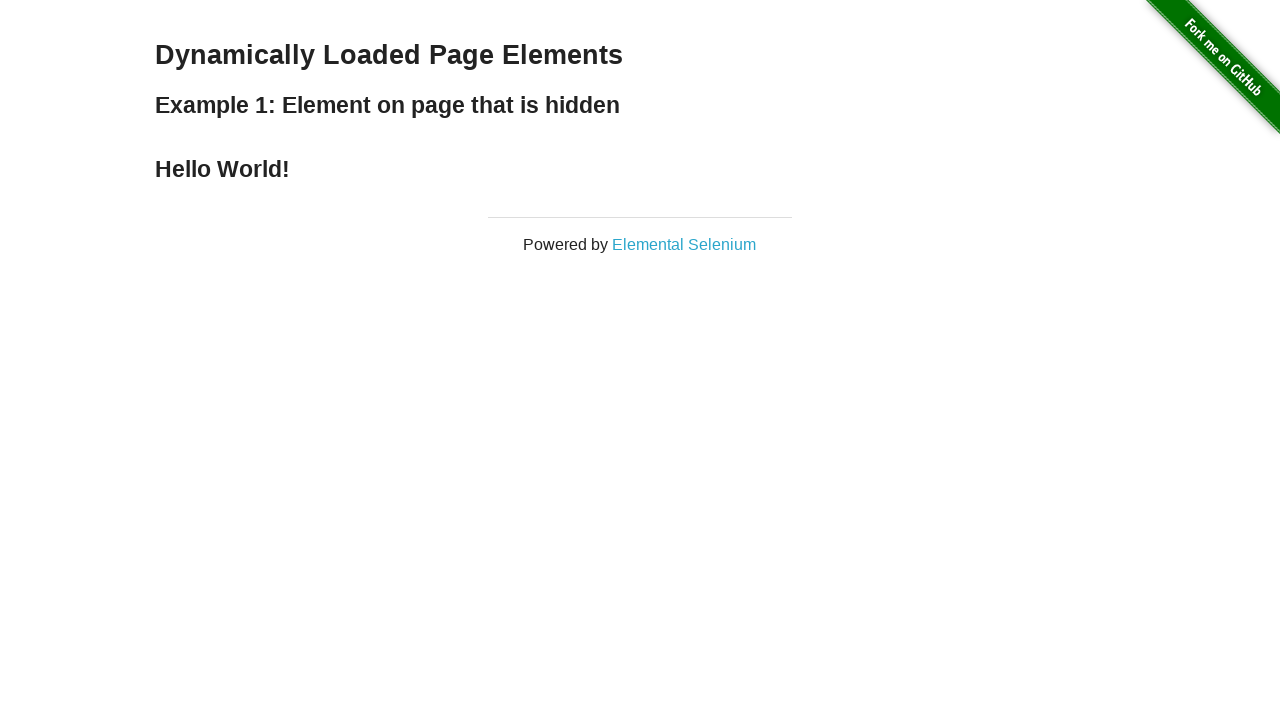

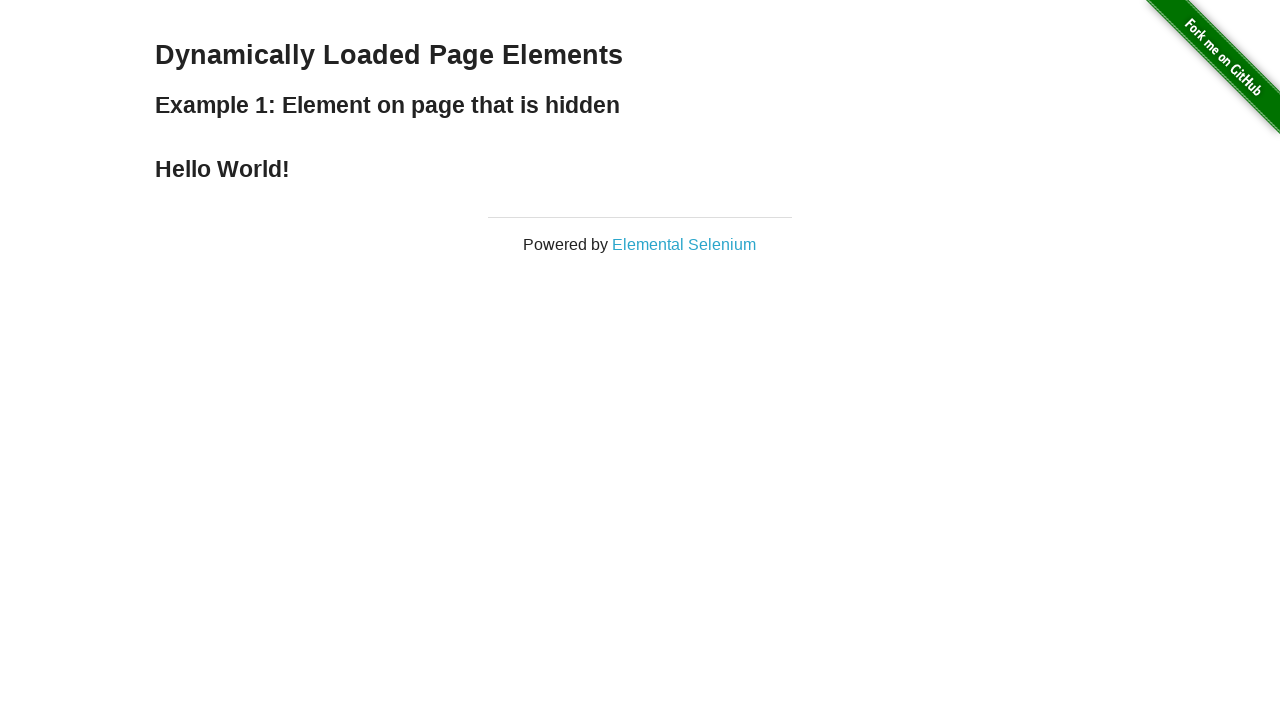